Tests a slow calculator application by setting a delay, performing a calculation (7 + 8), and verifying the result equals 15

Starting URL: https://bonigarcia.dev/selenium-webdriver-java/slow-calculator.html

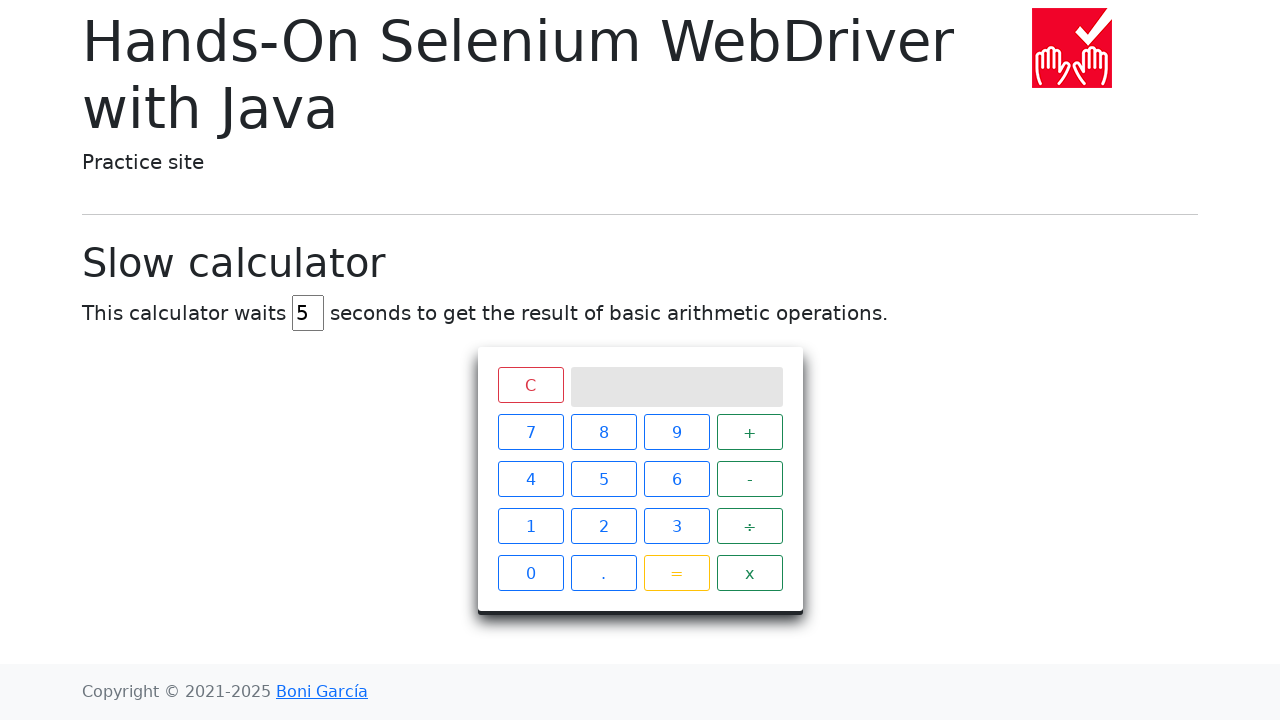

Navigated to slow calculator application
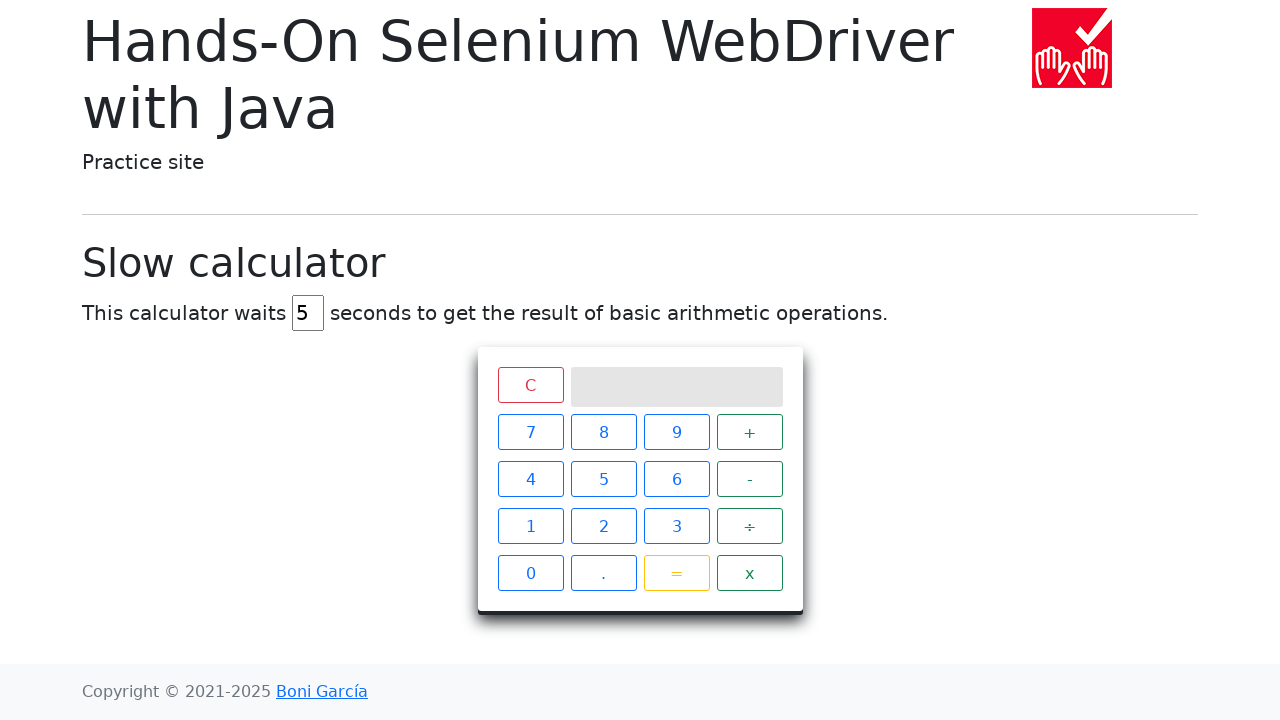

Cleared delay field on #delay
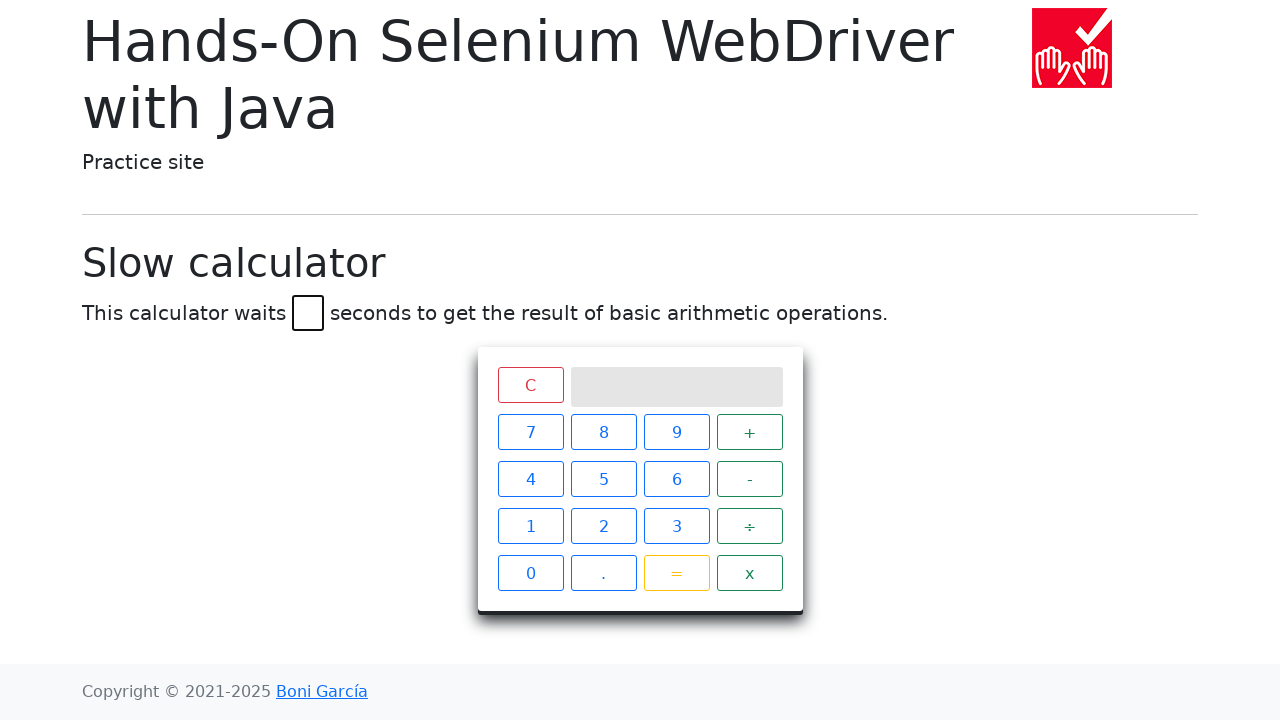

Set delay to 45 seconds on #delay
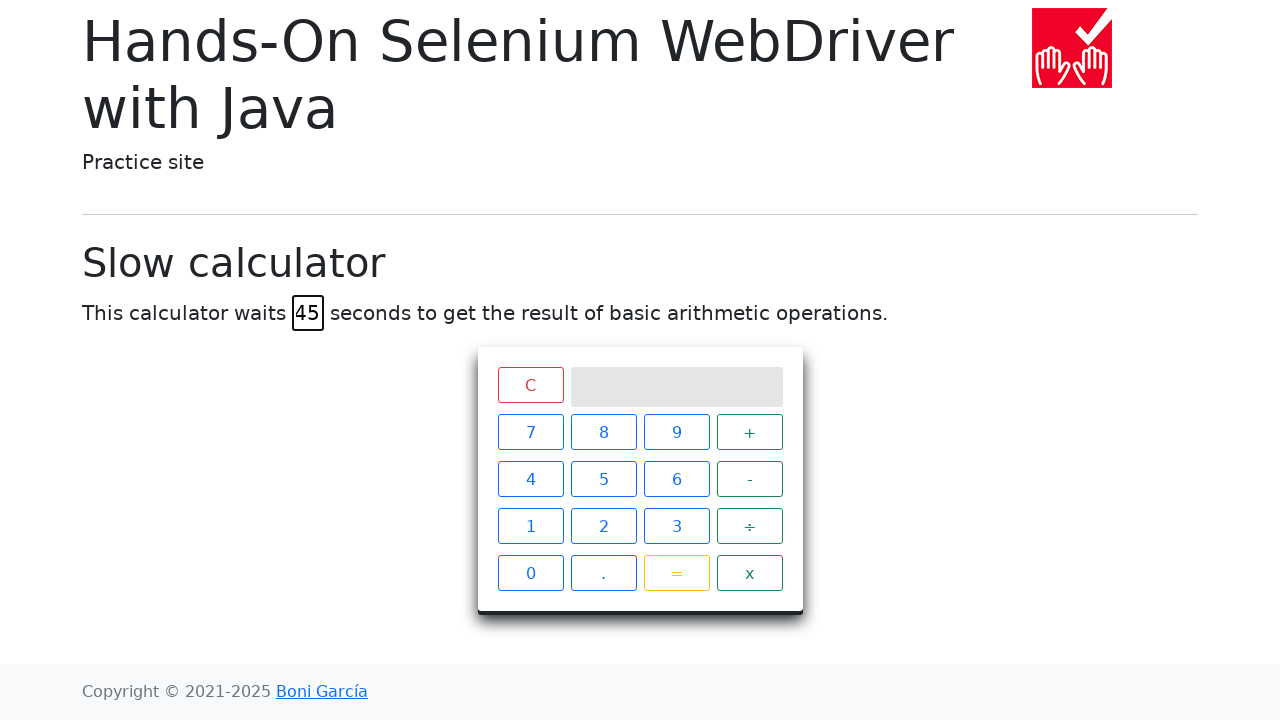

Clicked number 7 at (530, 432) on xpath=//span[@class='btn btn-outline-primary'][1]
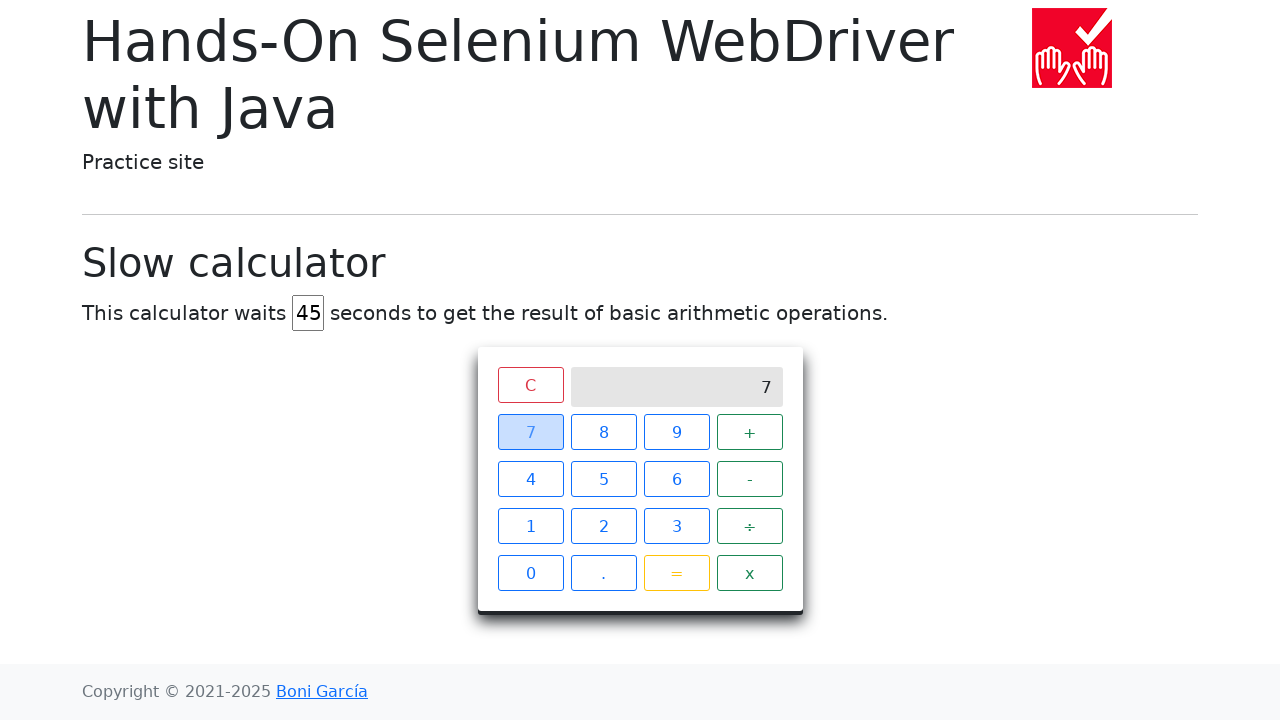

Clicked plus operator at (750, 432) on xpath=//span[@class='operator btn btn-outline-success'][1]
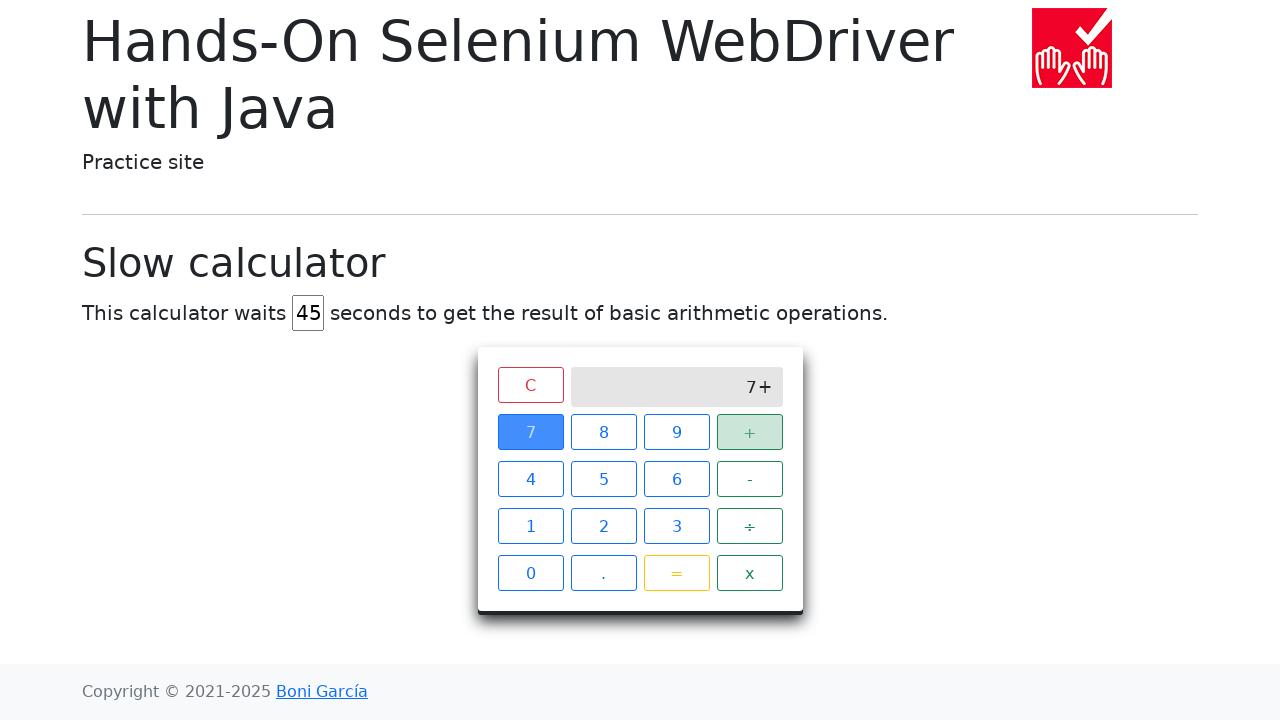

Clicked number 8 at (604, 432) on xpath=//span[@class='btn btn-outline-primary'][2]
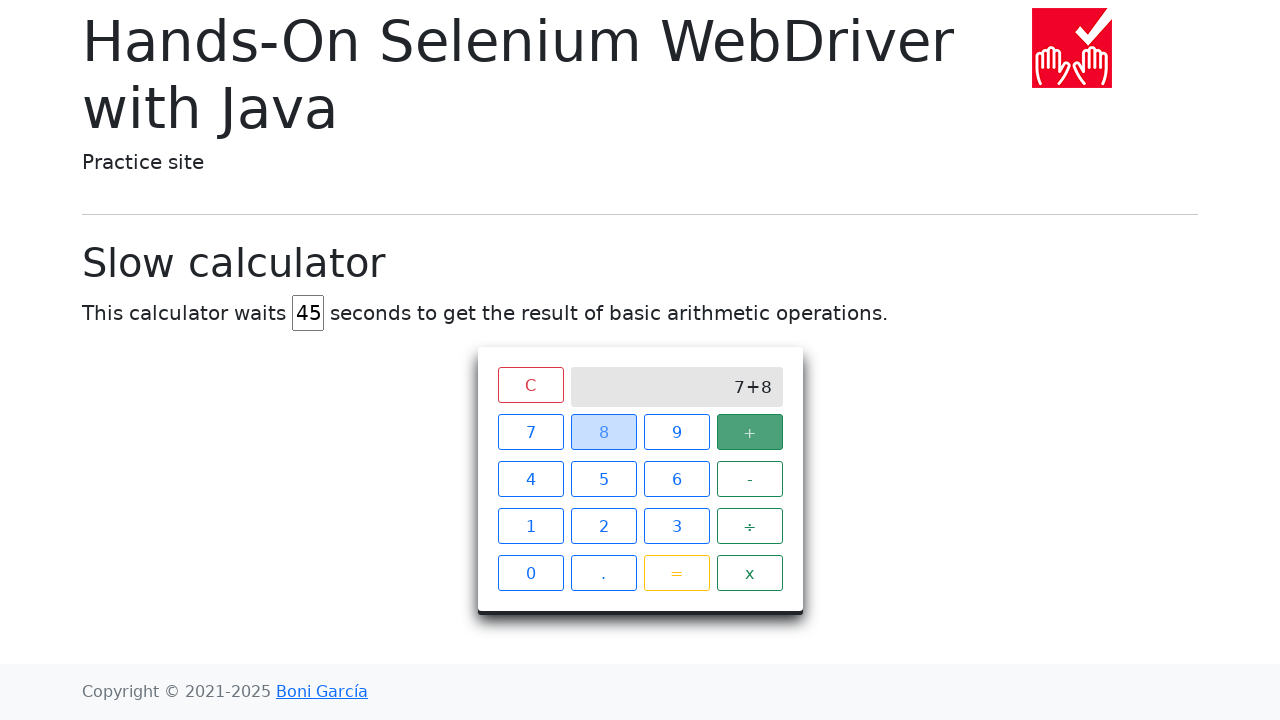

Clicked equals button to perform calculation at (676, 573) on xpath=//span[@class='btn btn-outline-warning']
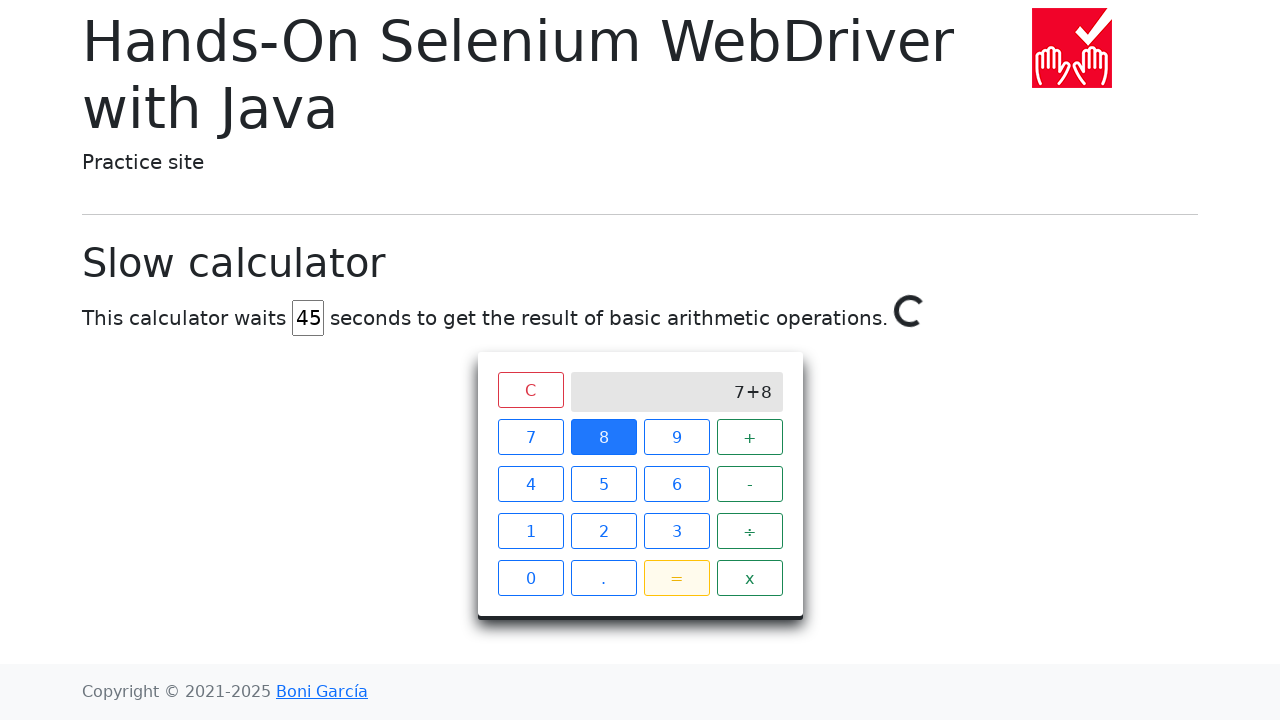

Waited for calculation result to display (7 + 8 = 15)
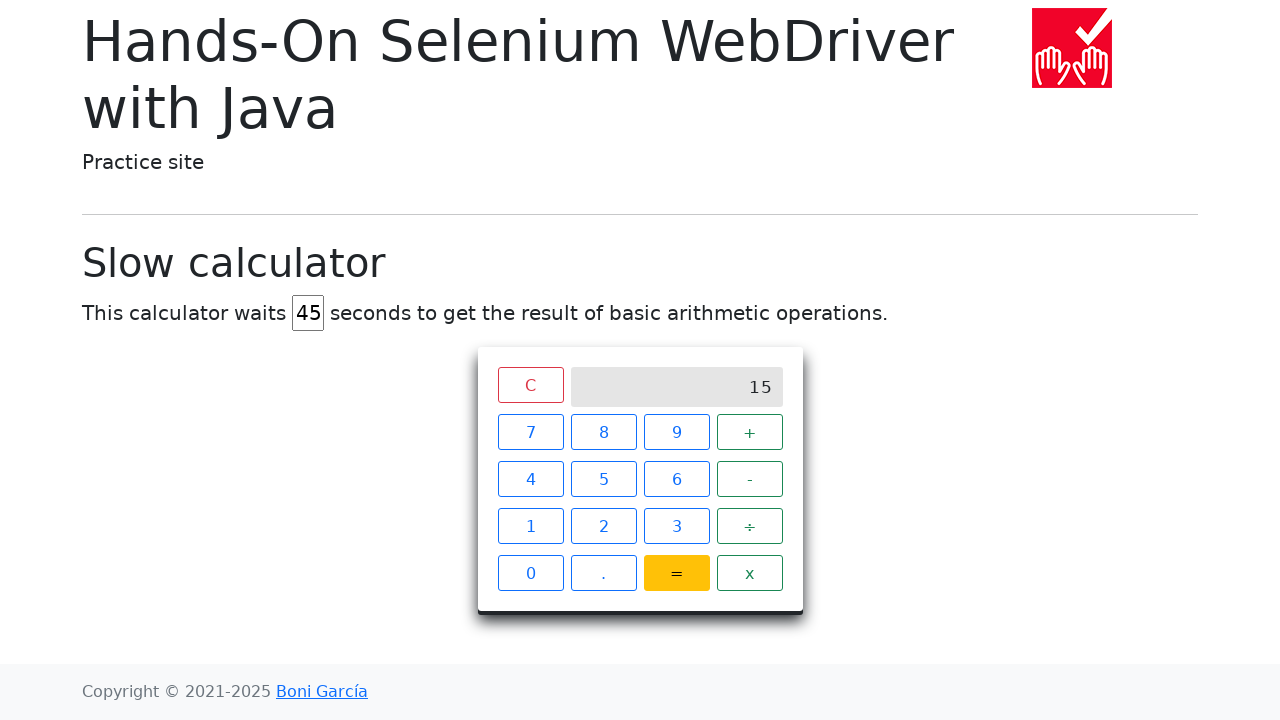

Verified that the result equals 15
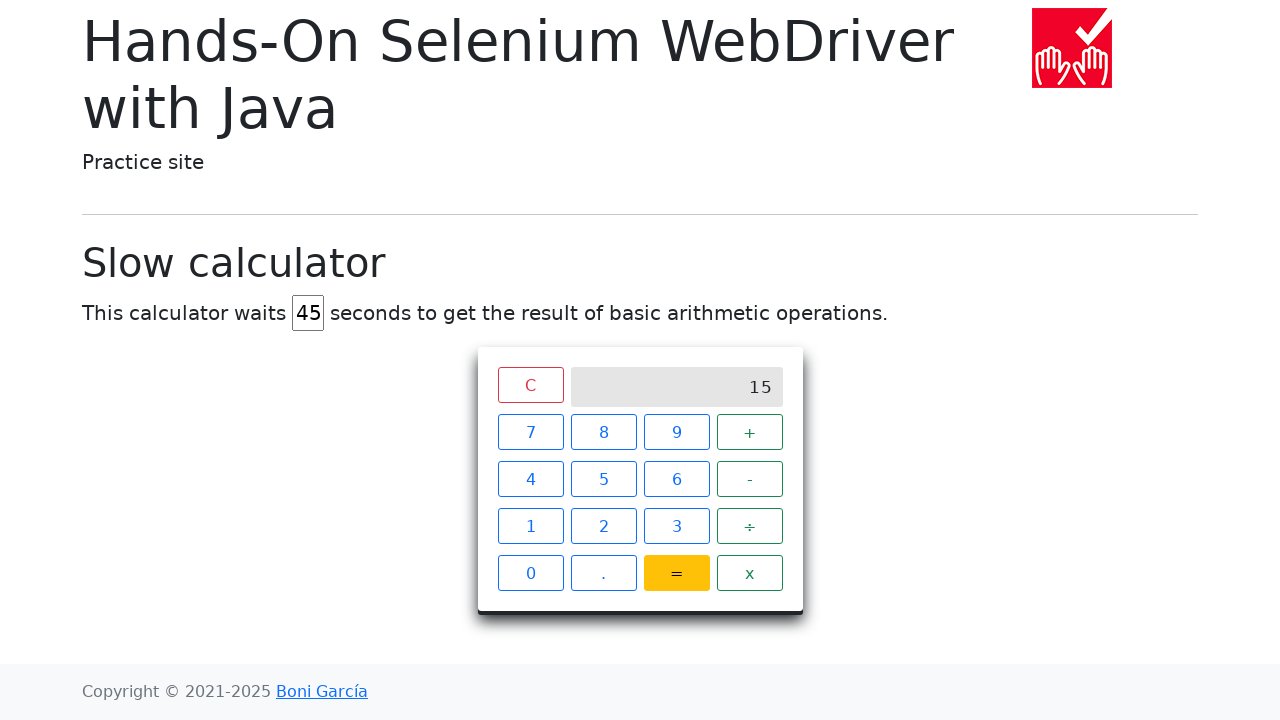

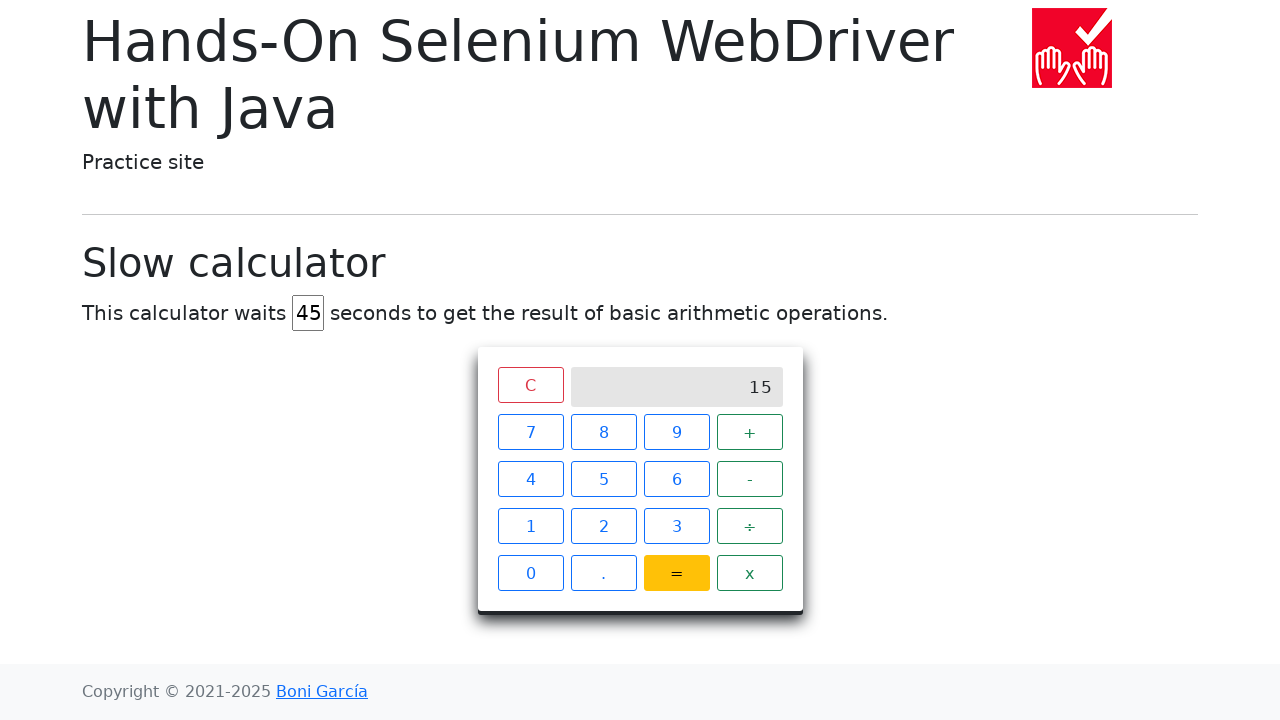